Tests Standard Multi Select by selecting "Volvo" and "Audi" options using Ctrl+click

Starting URL: https://demoqa.com/select-menu

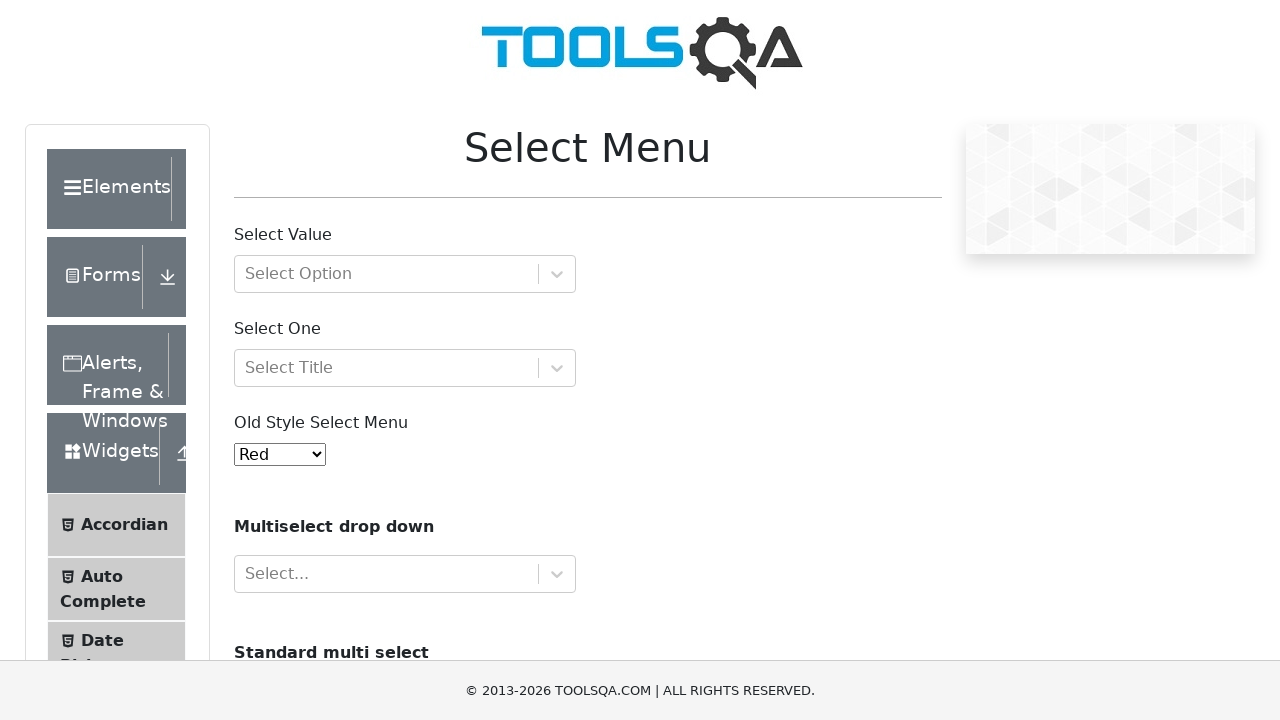

Navigated to https://demoqa.com/select-menu
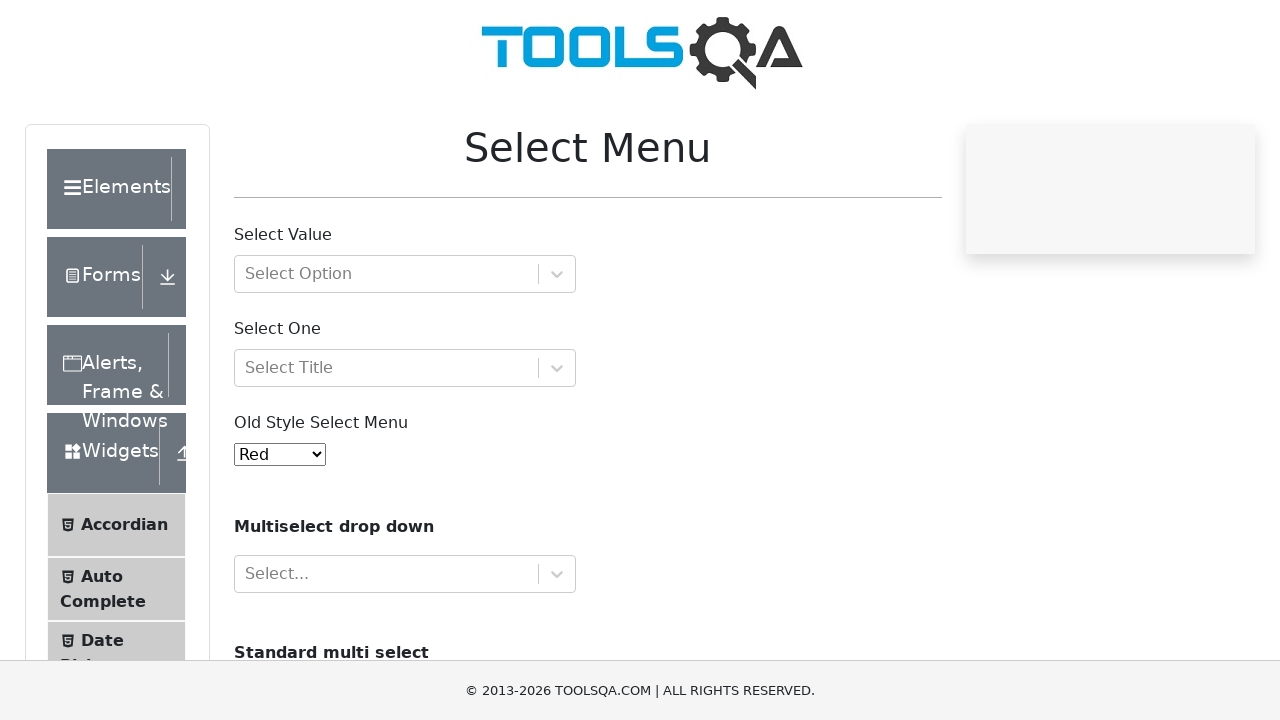

Selected 'Volvo' from the standard multi-select dropdown on #cars
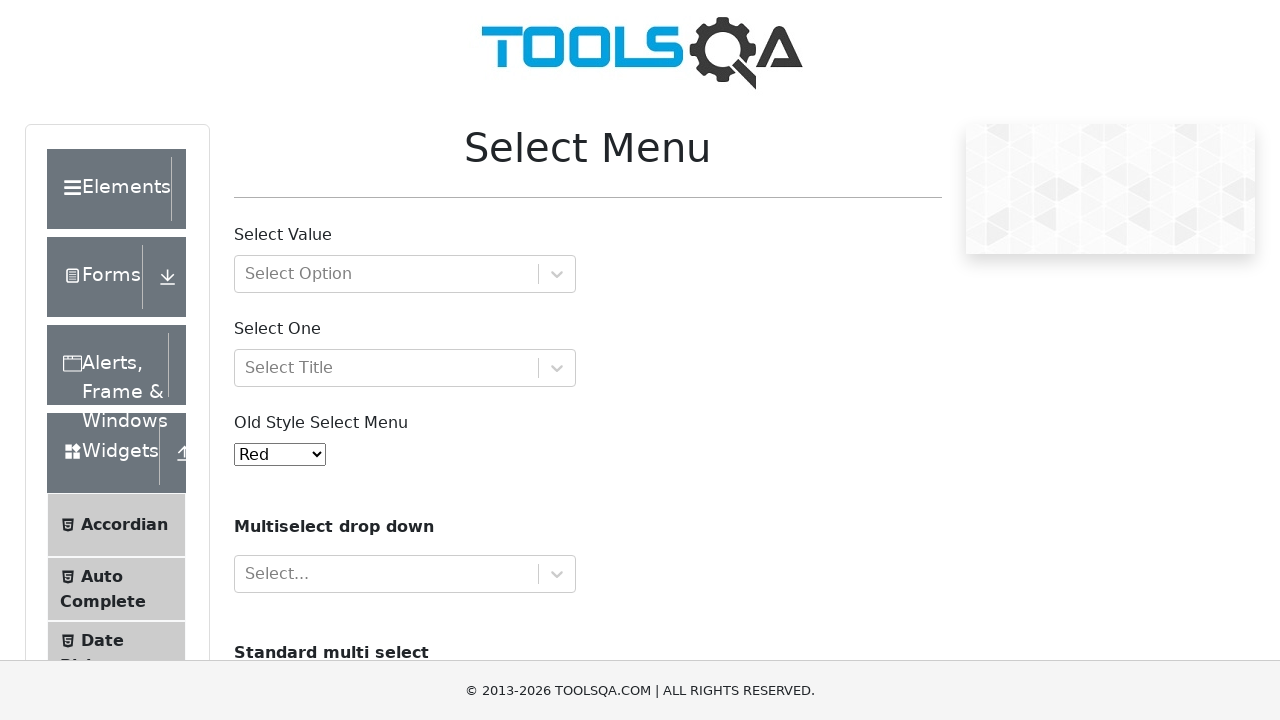

Selected both 'Volvo' and 'Audi' in the multi-select dropdown on #cars
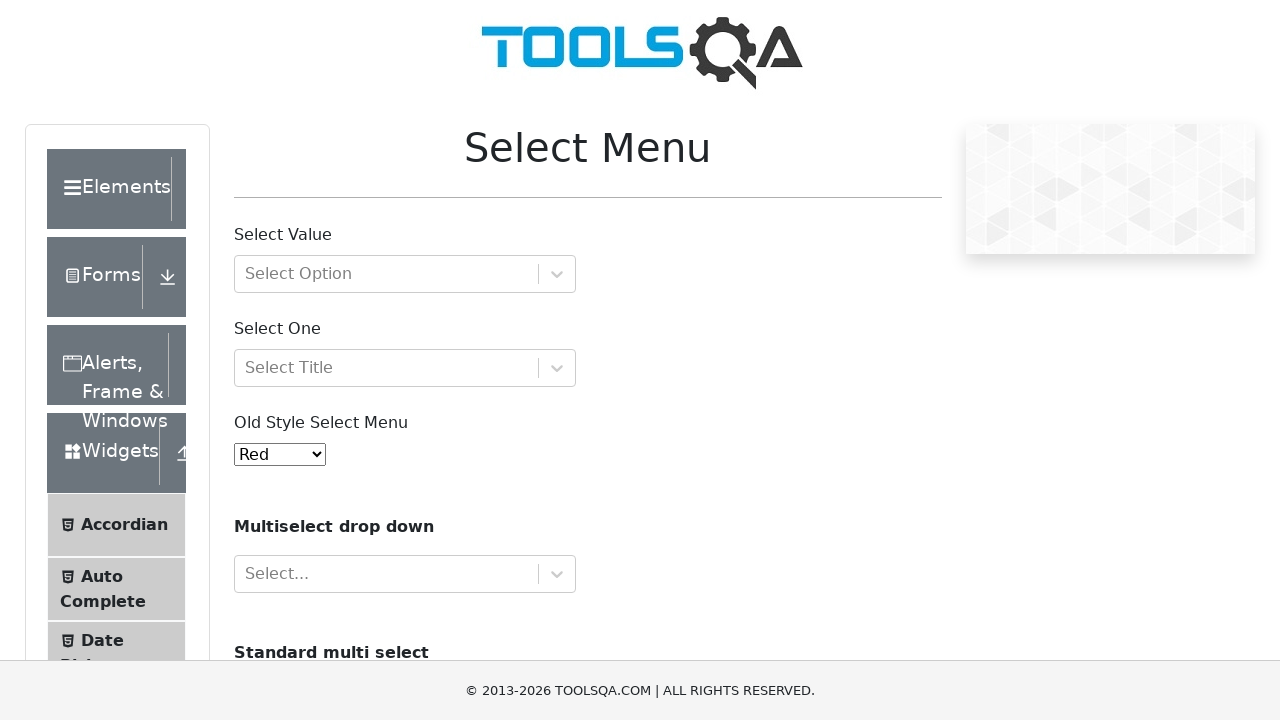

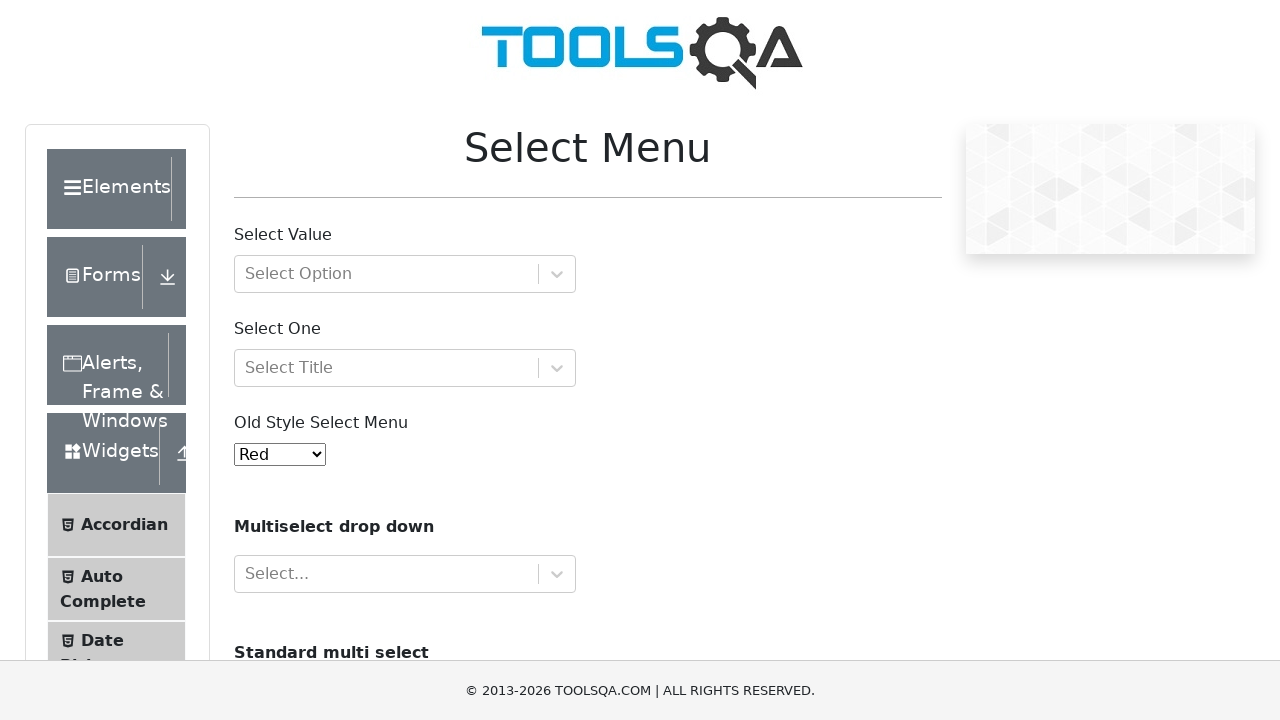